Navigates to a UI course page and uses JavaScript evaluation to modify the page title text, demonstrating DOM manipulation capabilities.

Starting URL: https://nikita-filonov.github.io/qa-automation-engineer-ui-course/#/auth/login

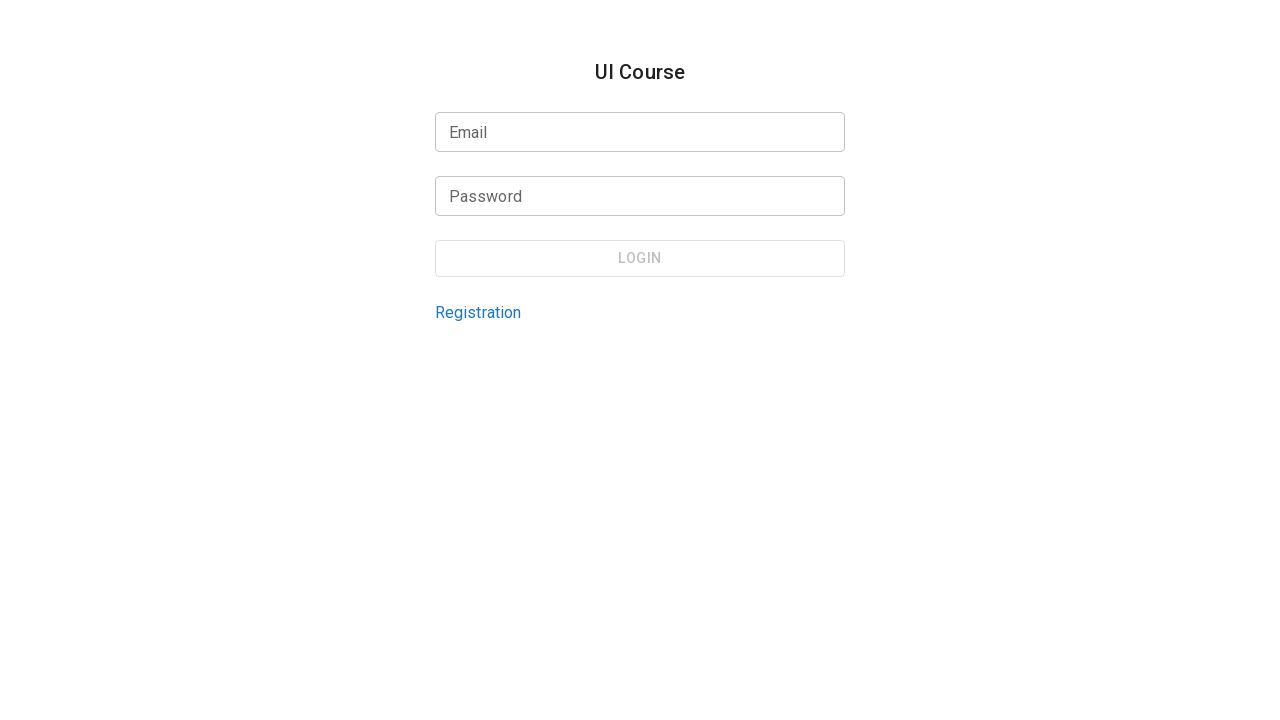

Waited for page to fully load (networkidle)
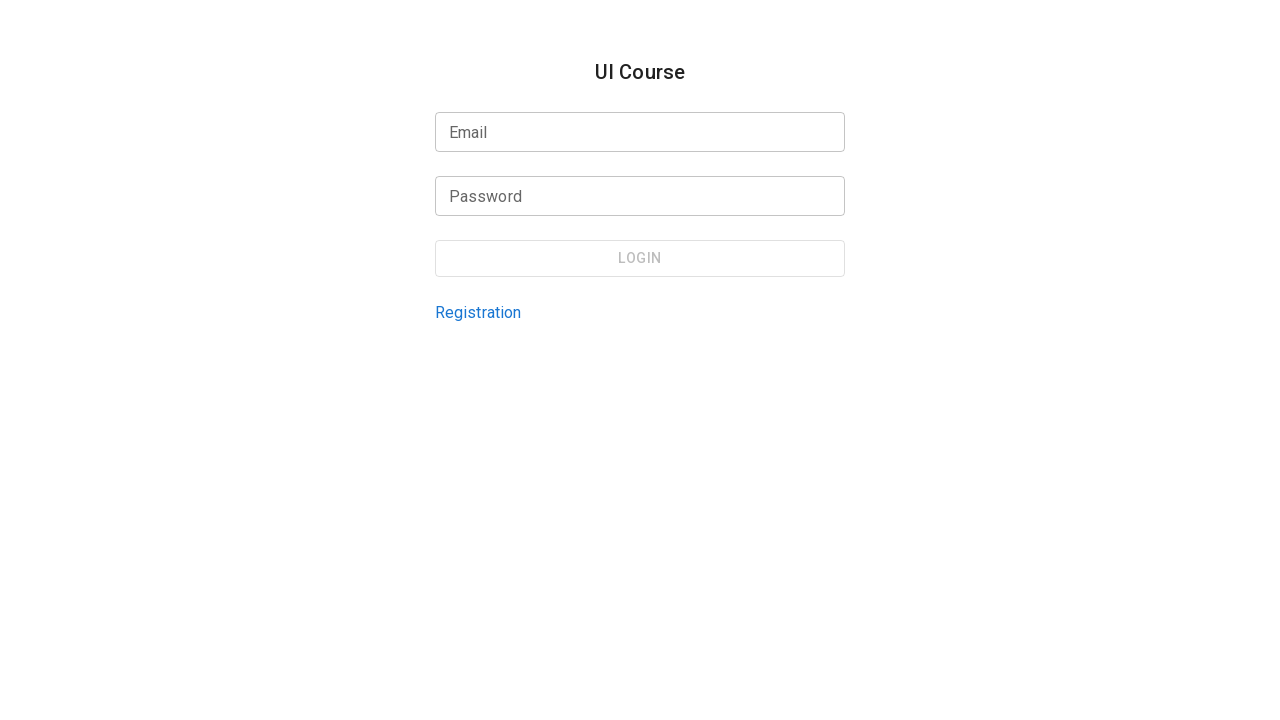

Modified page title text using JavaScript evaluation
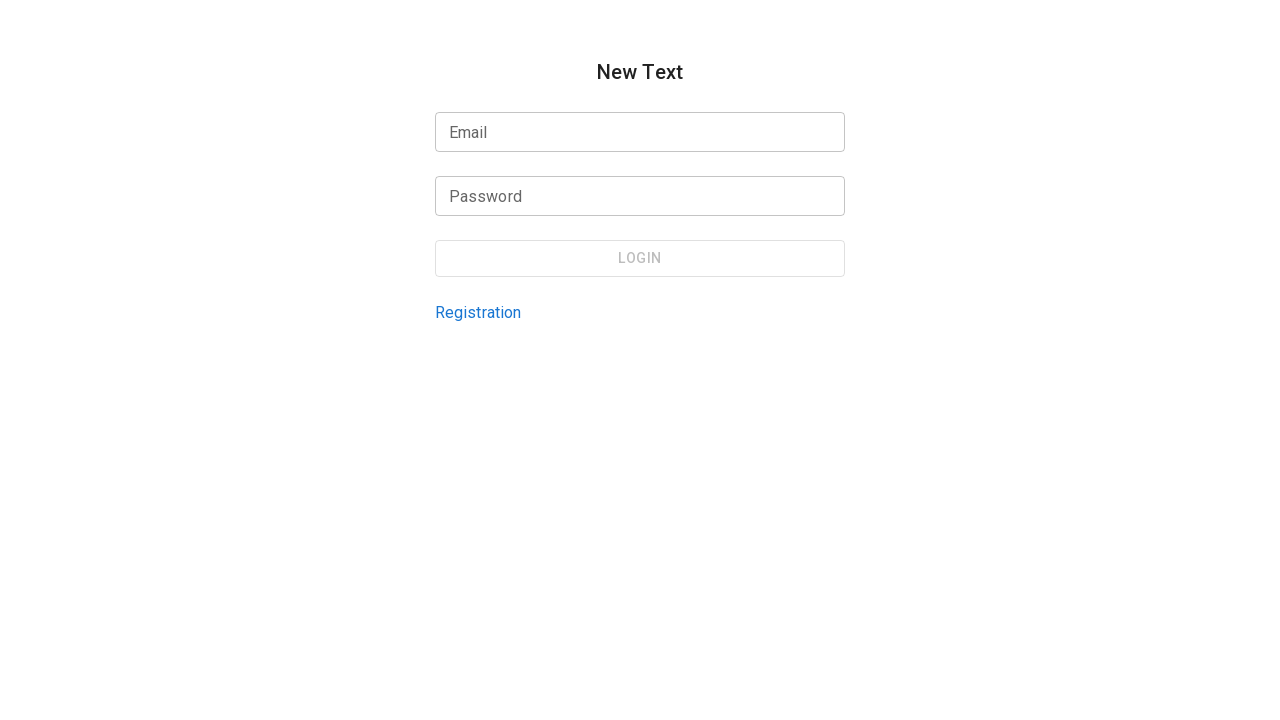

Waited 3 seconds to observe the title change
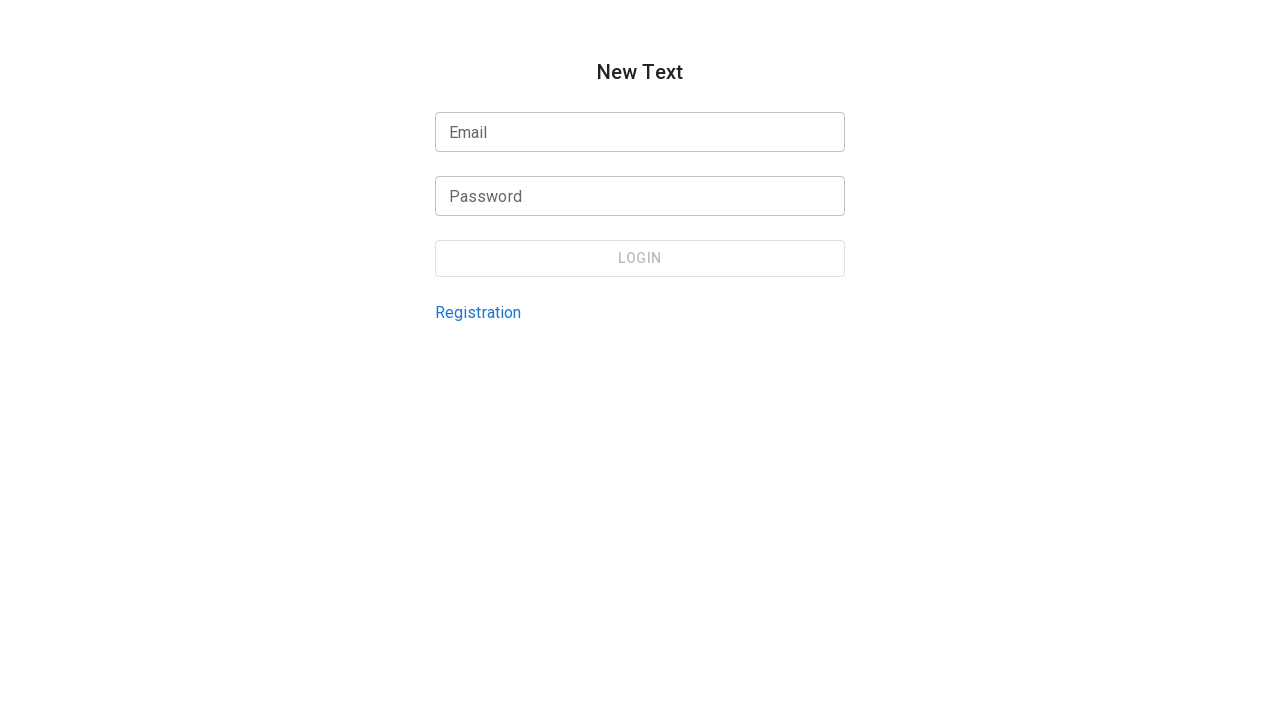

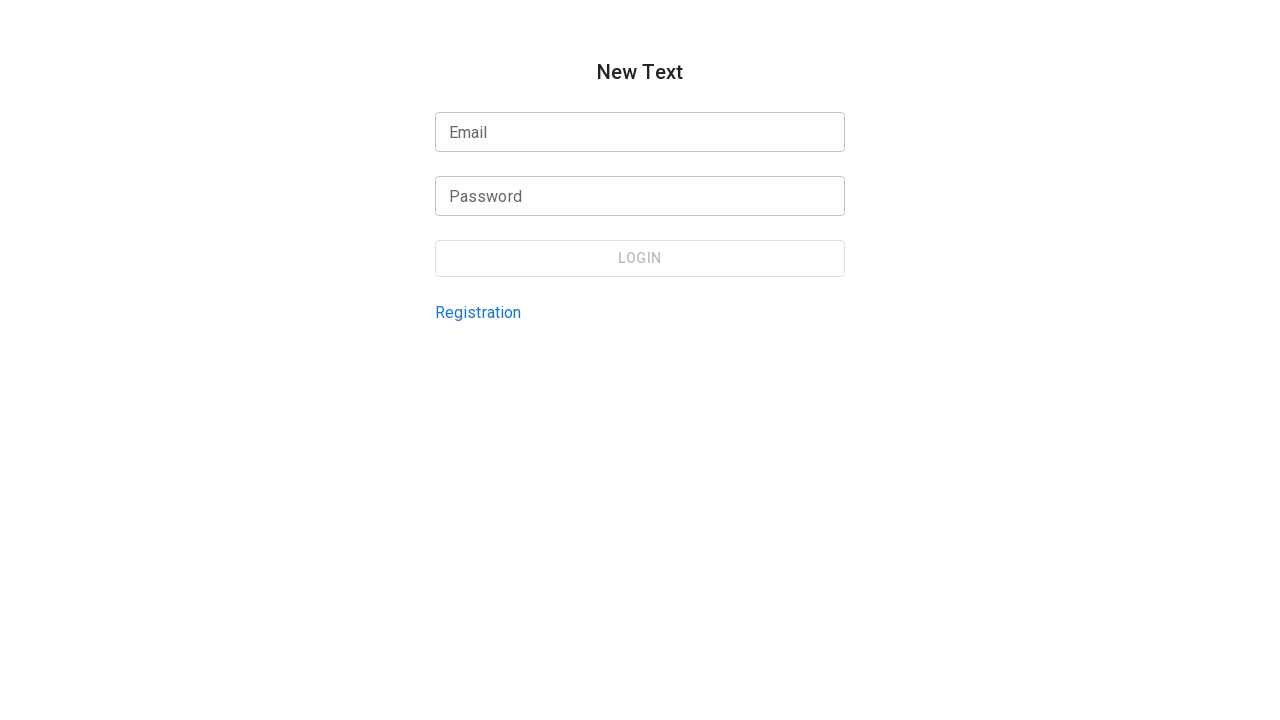